Navigates to a pet disease alerts map and interacts with the SVG elements representing North Carolina counties on the interactive map

Starting URL: https://petdiseasealerts.org/alerts-map/#/

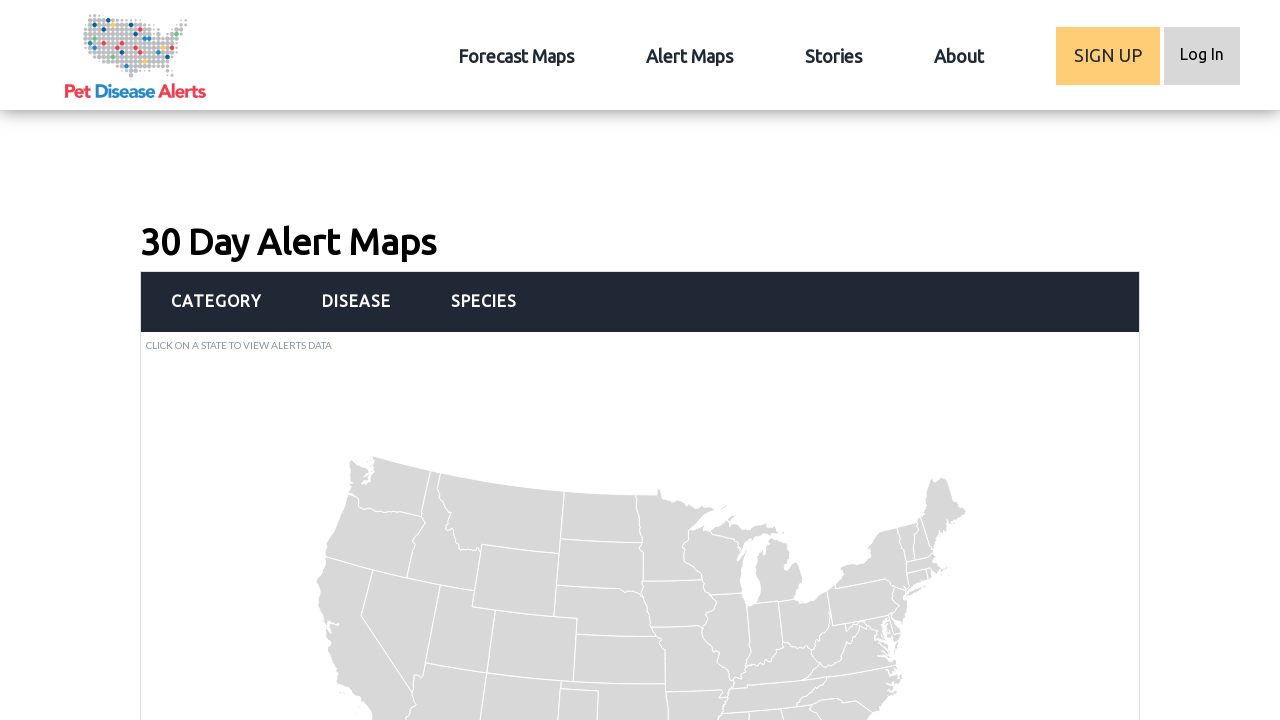

SVG map loaded successfully
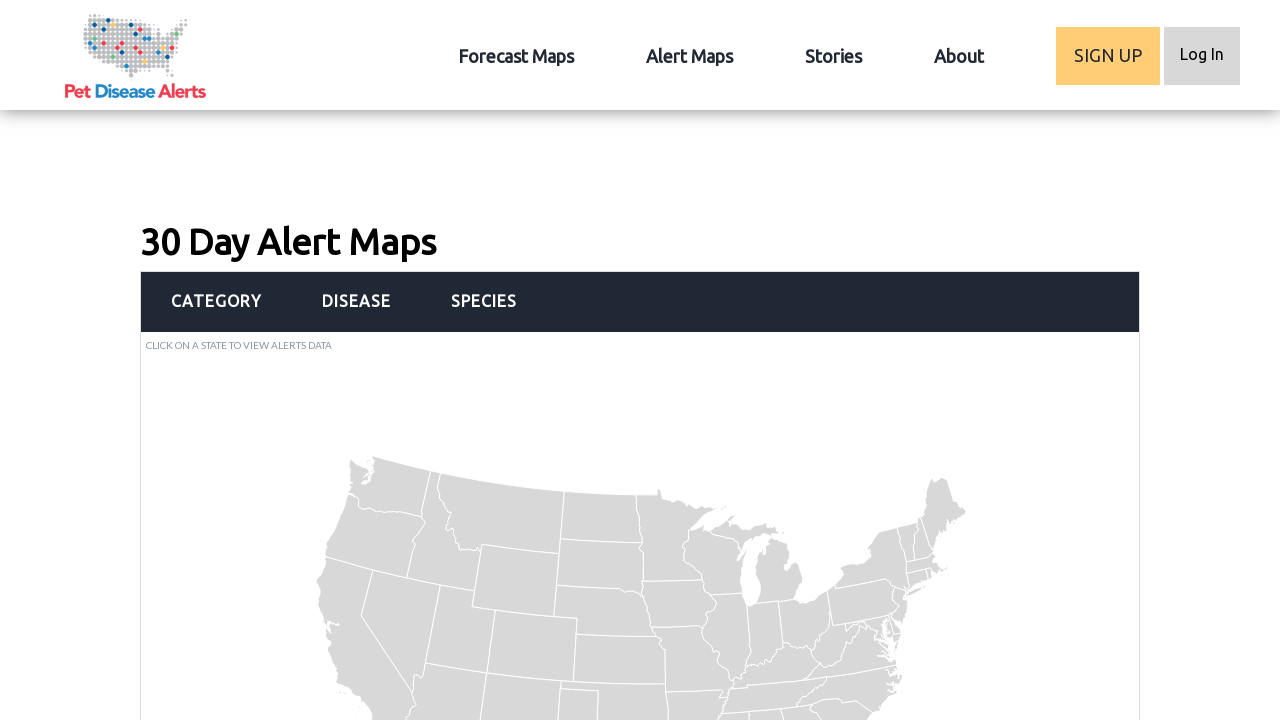

North Carolina state group element is present
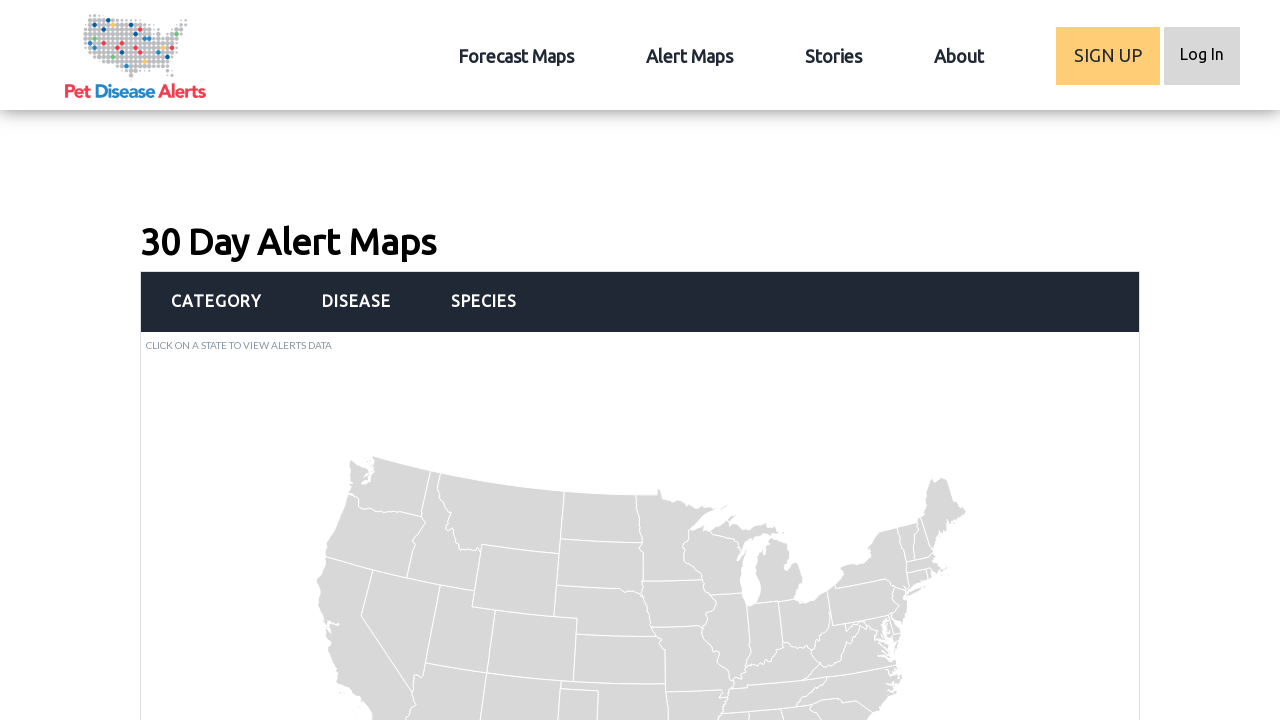

Clicked on first North Carolina county in the SVG map at (852, 689) on svg#map-svg g#states g#north-carolina path >> nth=0
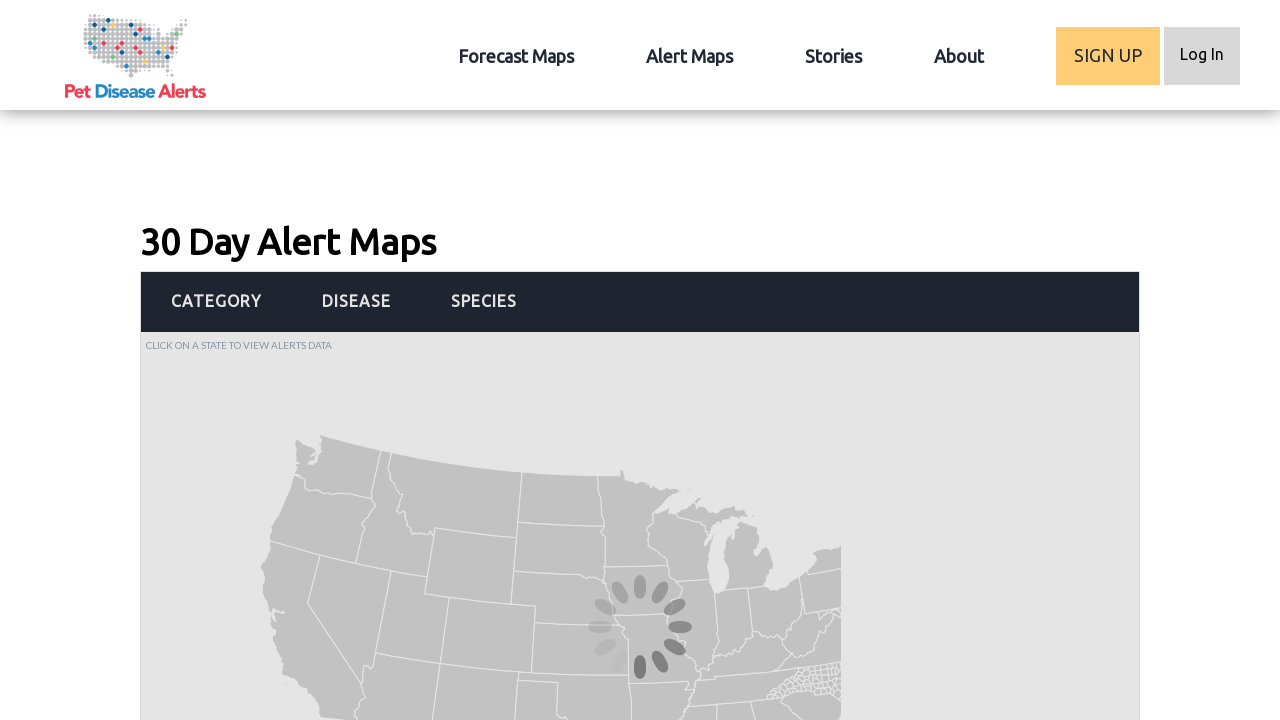

Verified North Carolina county paths are present and interactive
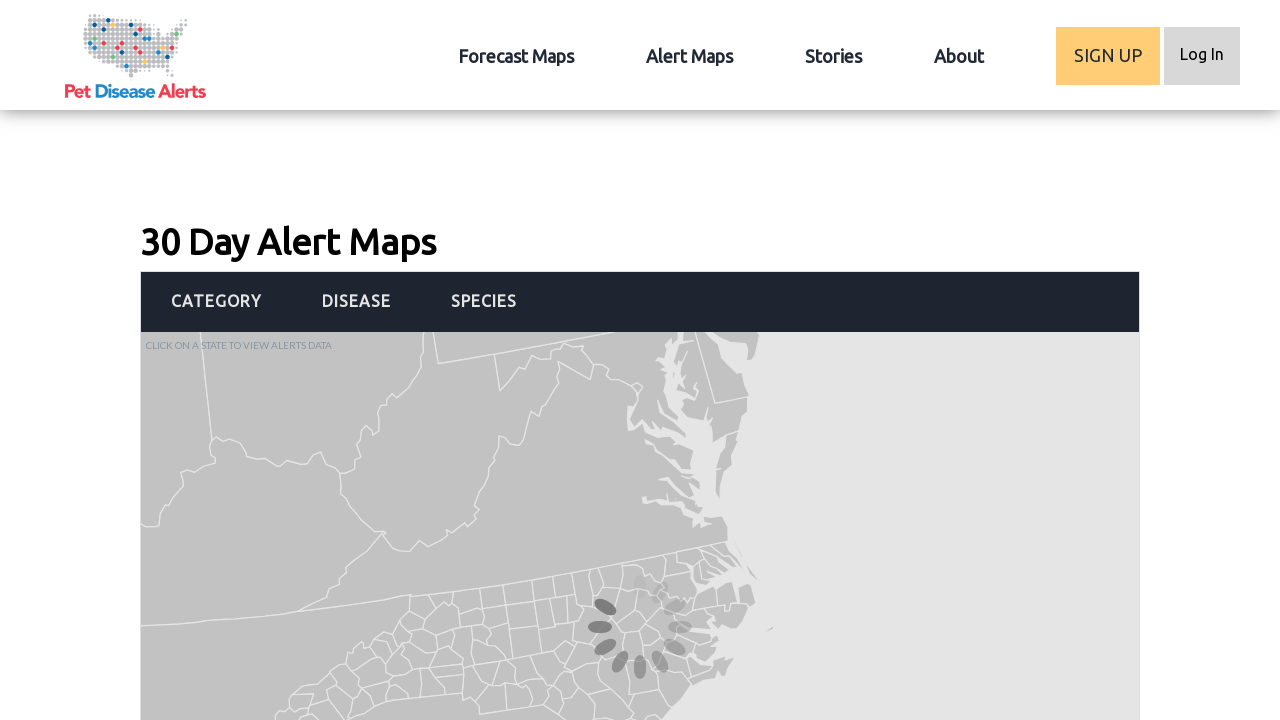

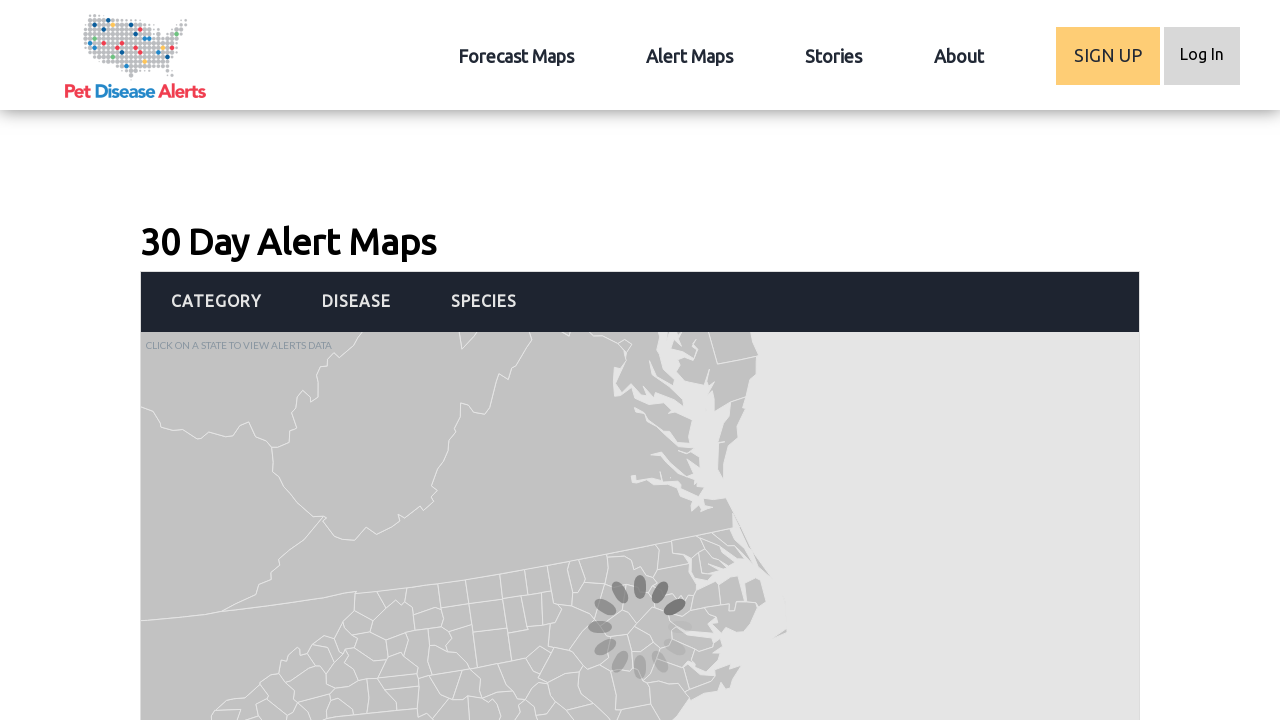